Tests a slow-loading JavaScript page by waiting for messages to load completely and verifying the message counts through JavaScript execution

Starting URL: https://eviltester.github.io/synchole/messages.html

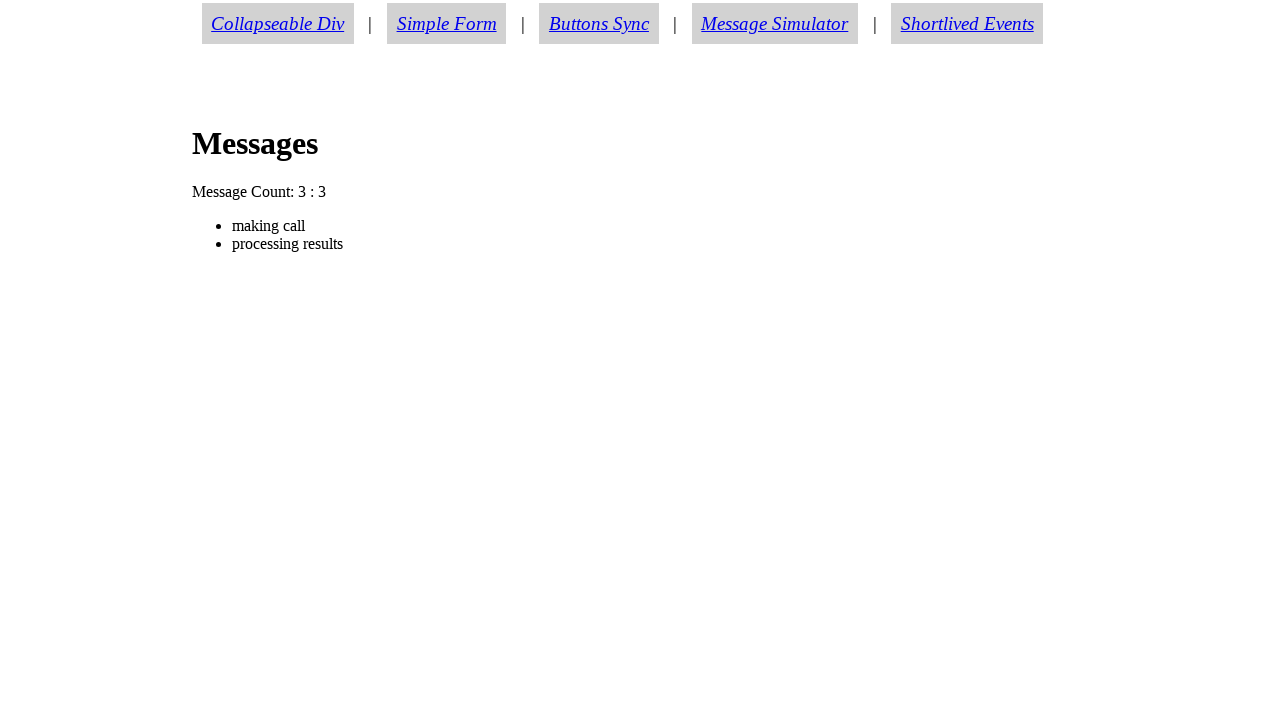

Waited for JavaScript to finish loading messages - messagecount element shows 'Message Count: 0 : 0'
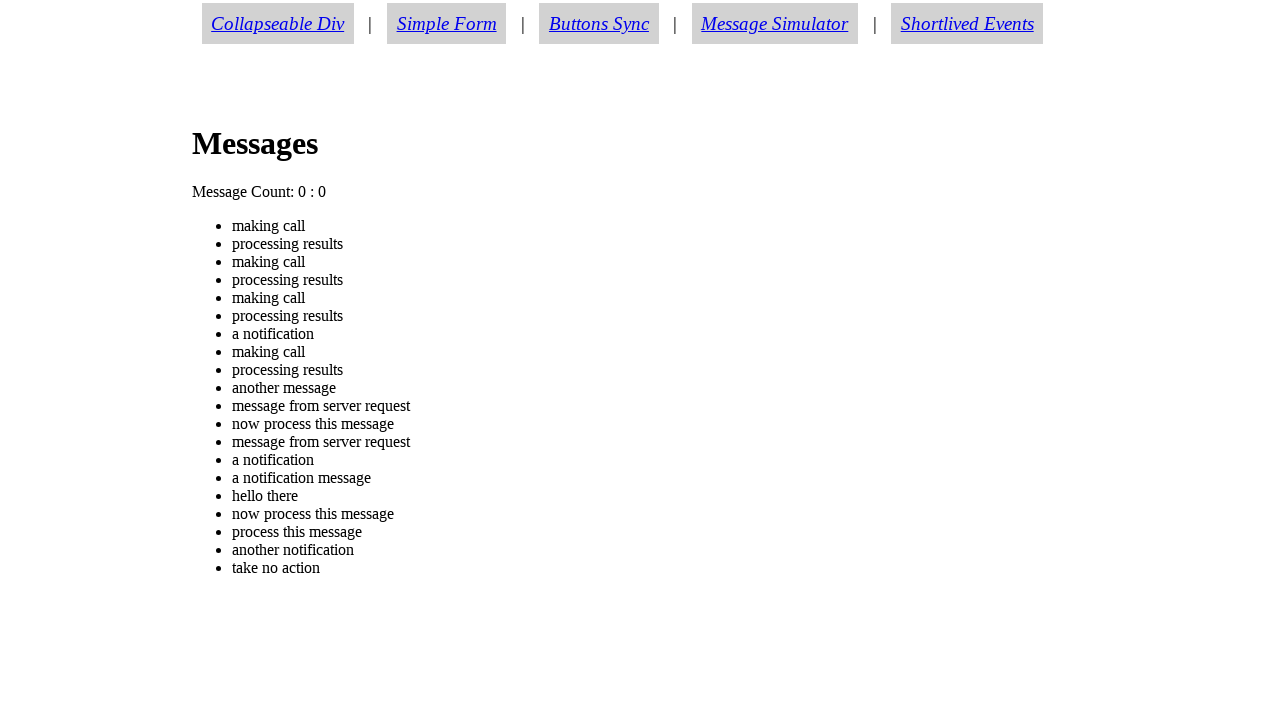

Evaluated JavaScript status - verified that messages received and rendering queue is complete
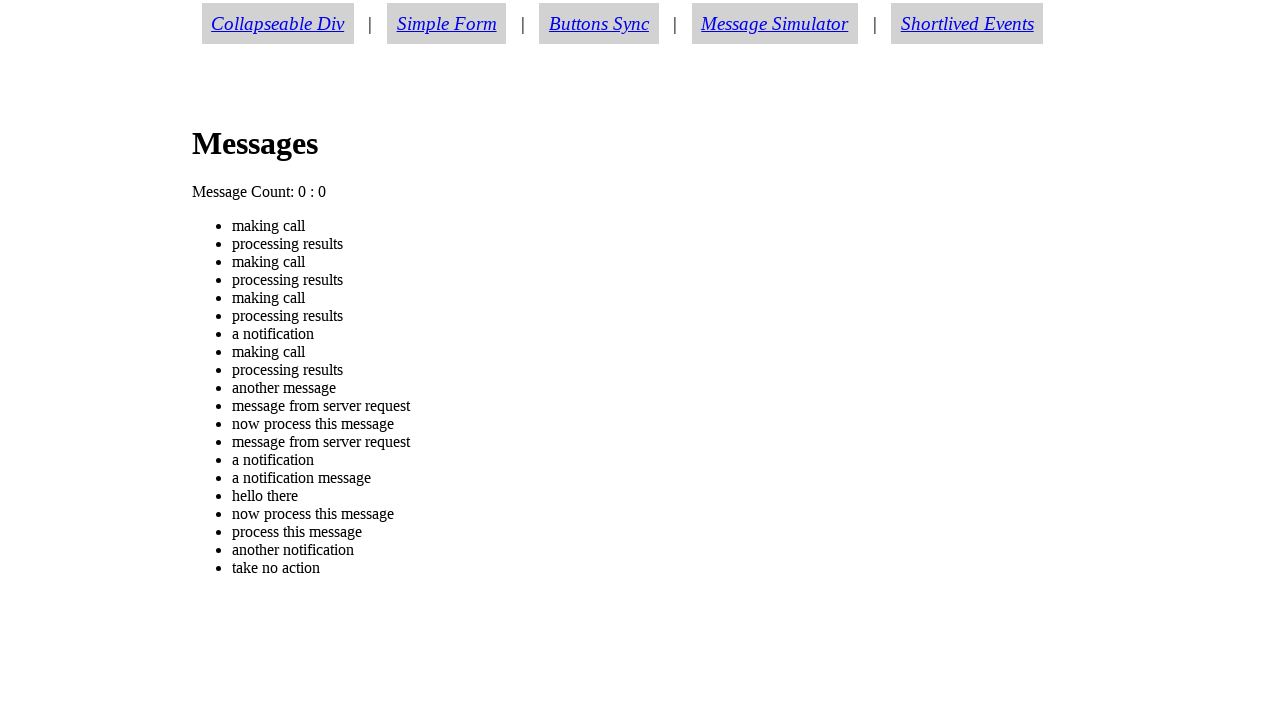

Assertion passed - JavaScript processing is complete
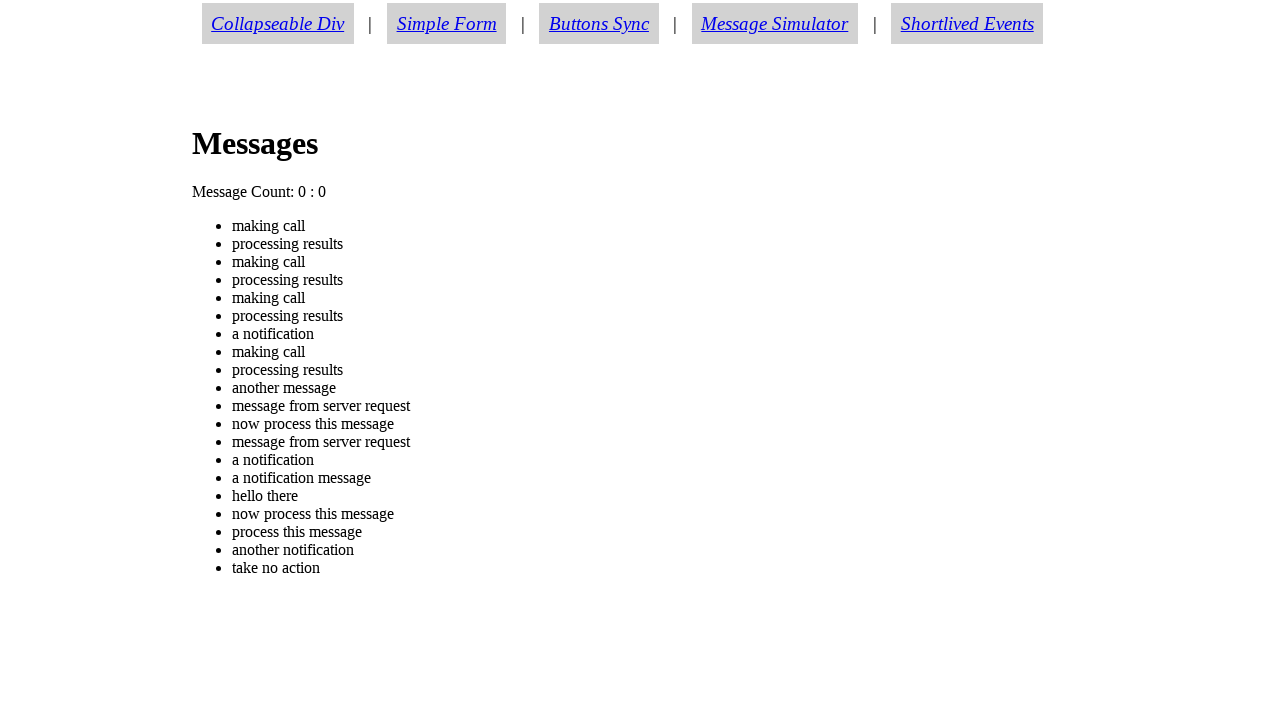

Retrieved total requests made from JavaScript: 4
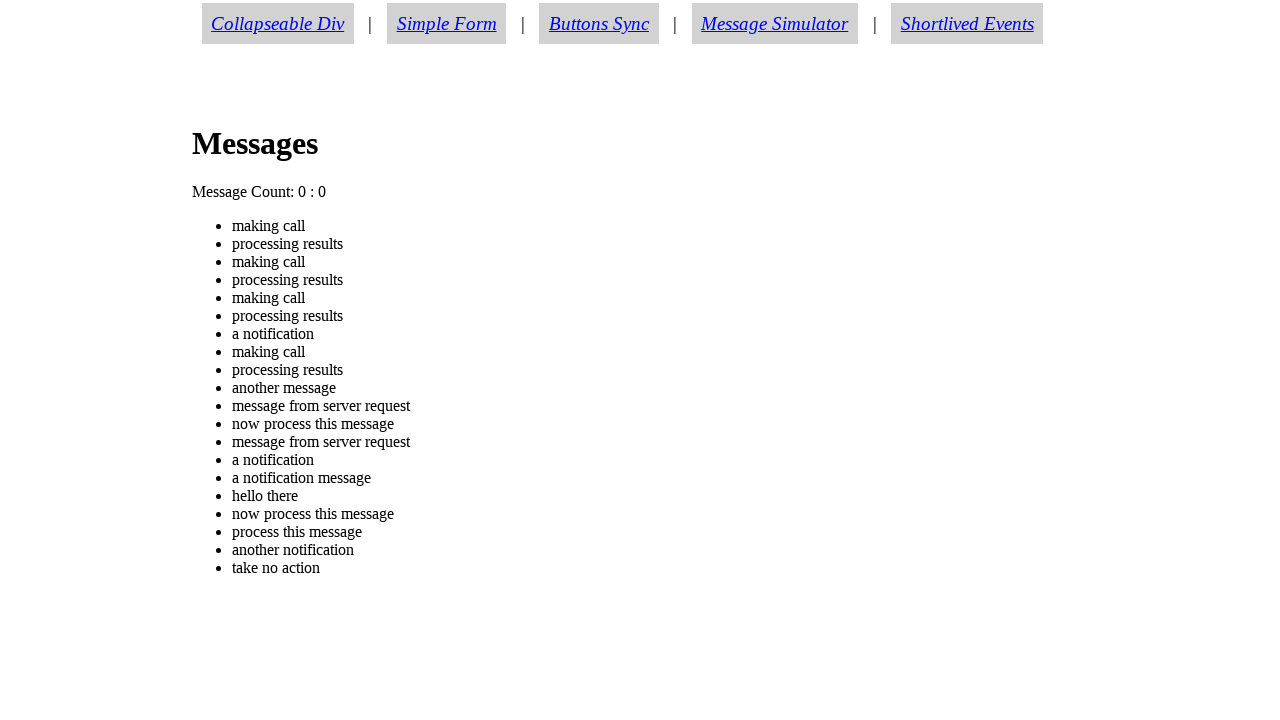

Retrieved total messages received from JavaScript: 12
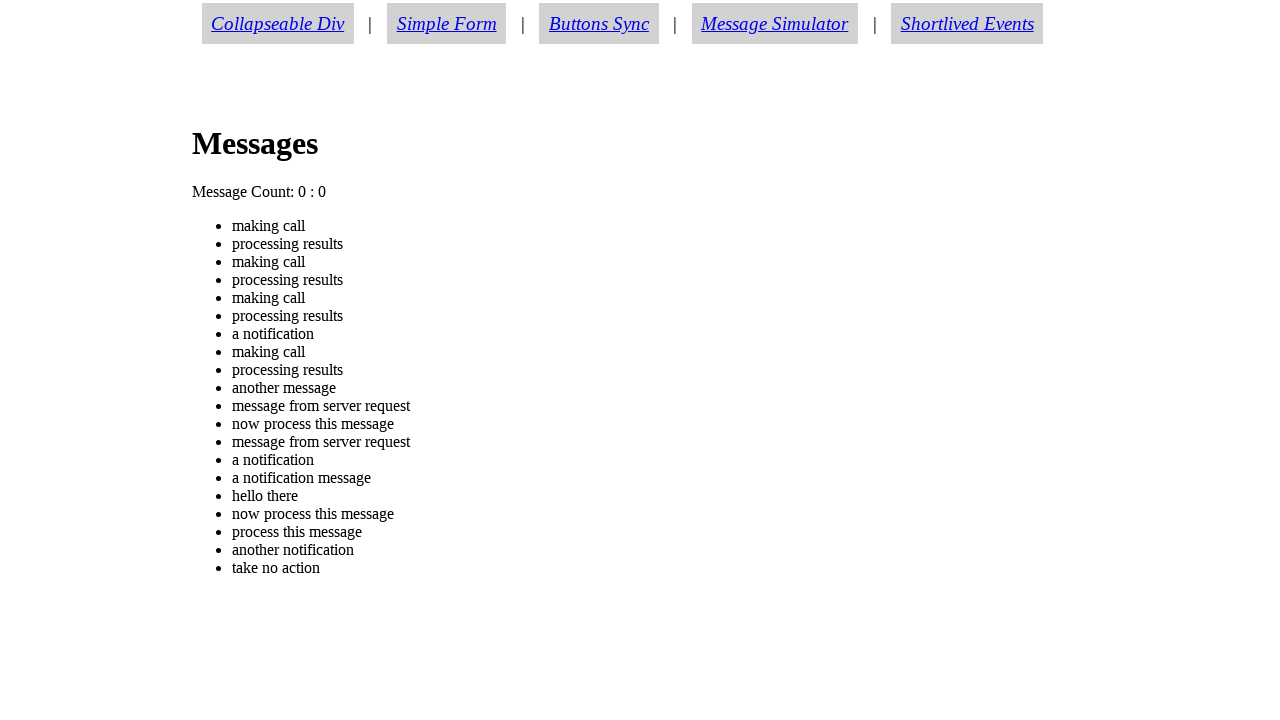

Retrieved total messages displayed from JavaScript: 20
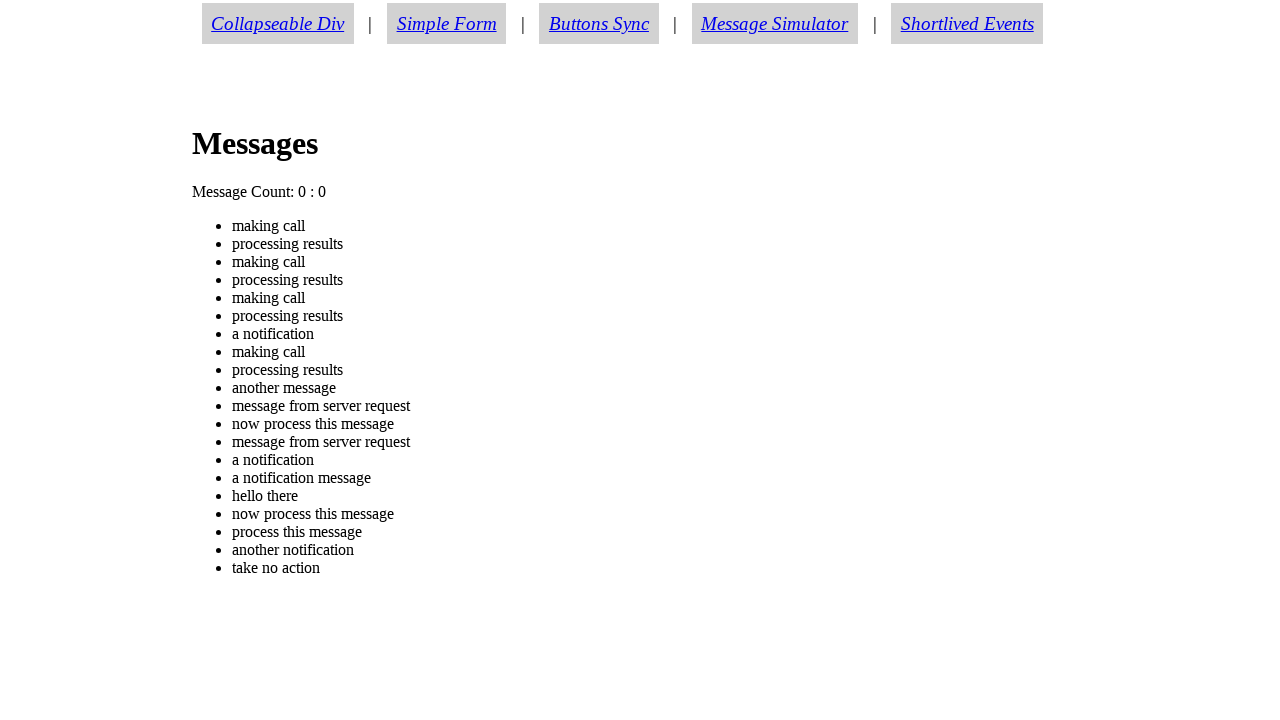

Assertion passed - displayed message count matches expected value (sent * 2 + received)
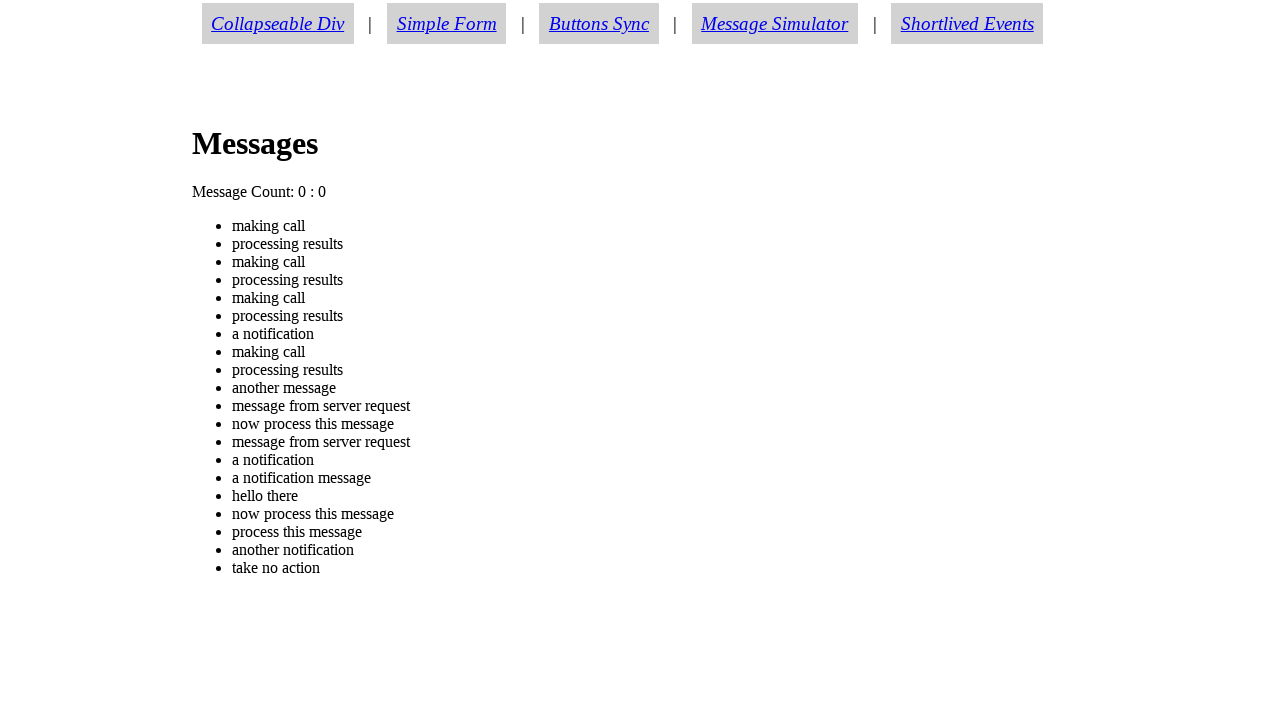

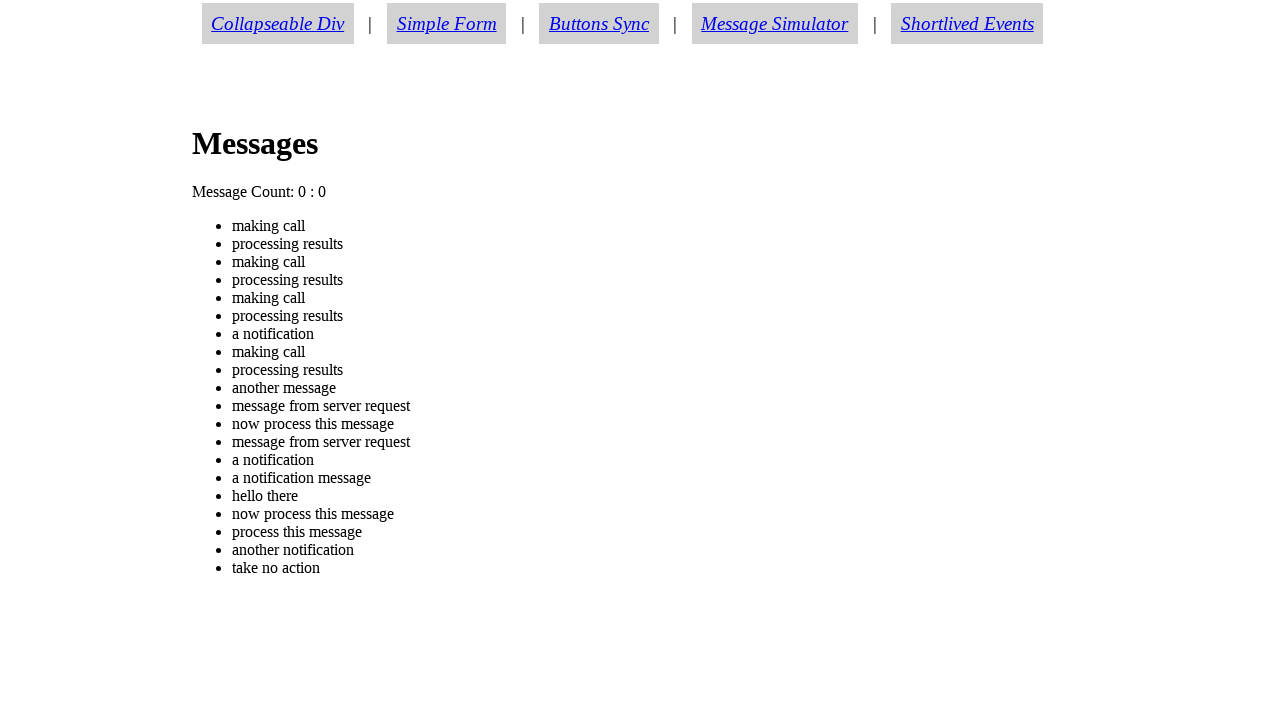